Demonstrates click-hold, move, and release sequence by manually controlling mouse actions to drag an element.

Starting URL: https://crossbrowsertesting.github.io/drag-and-drop

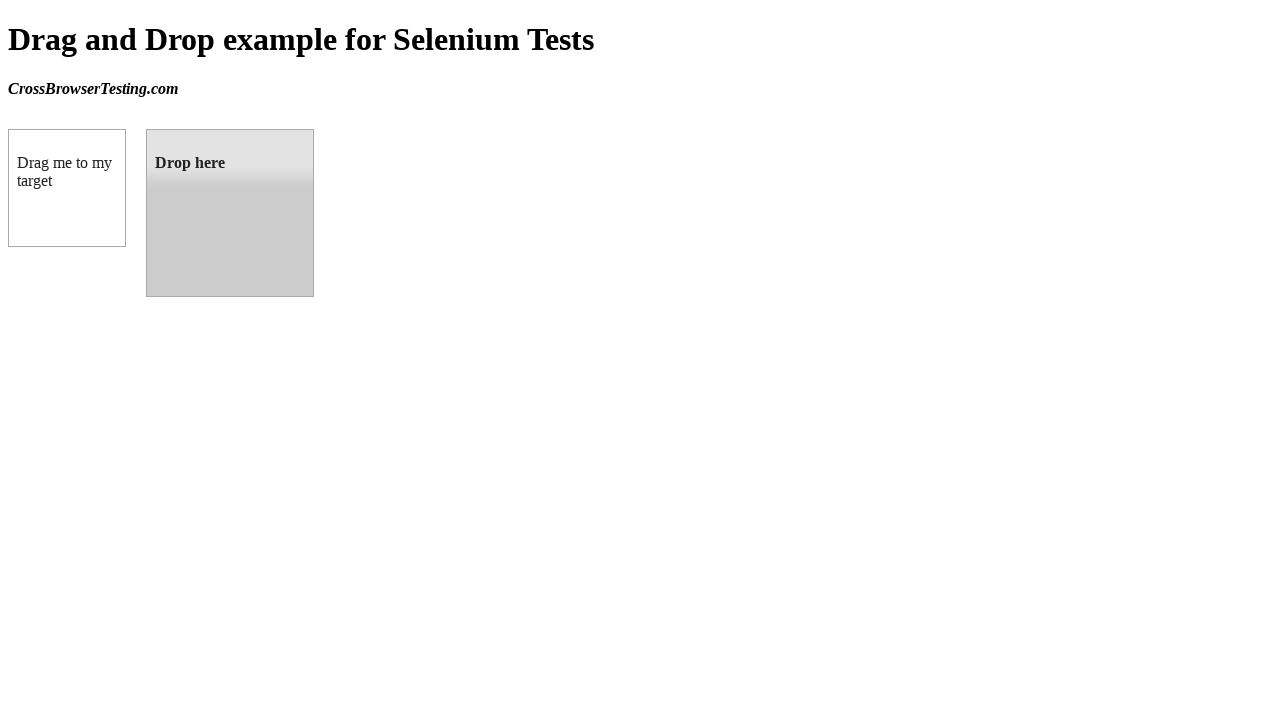

Located source draggable element
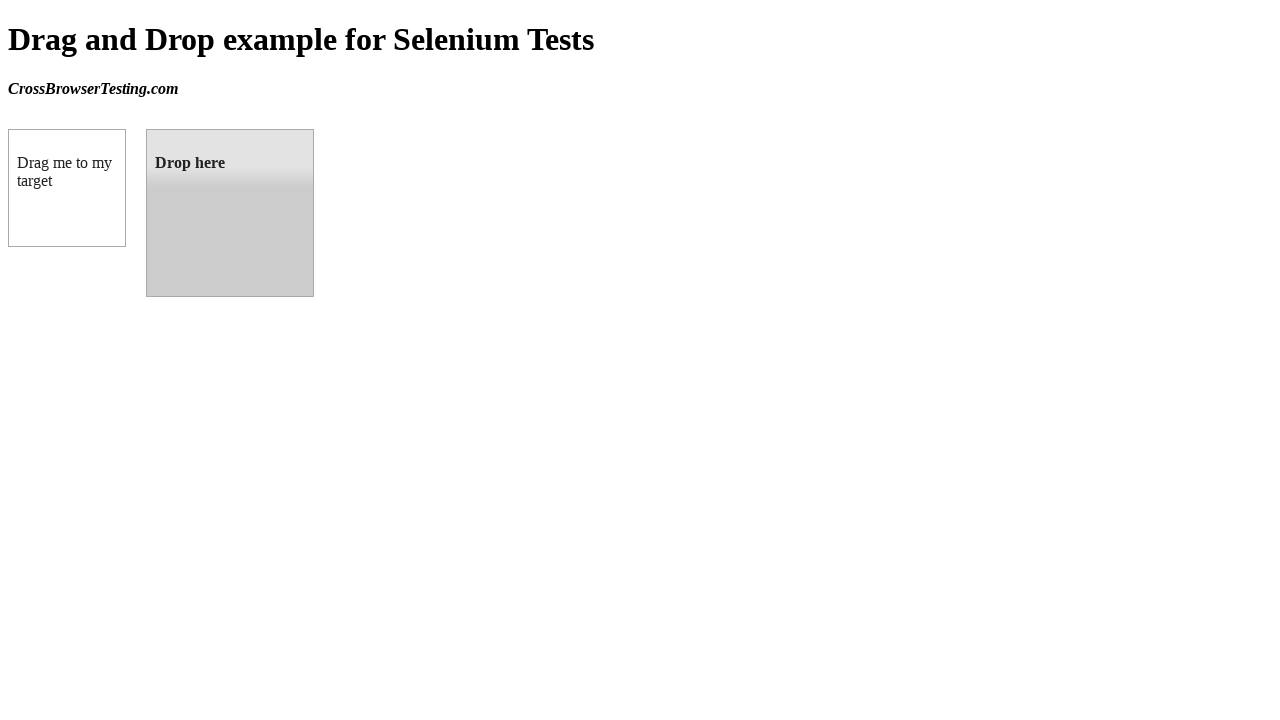

Located target droppable element
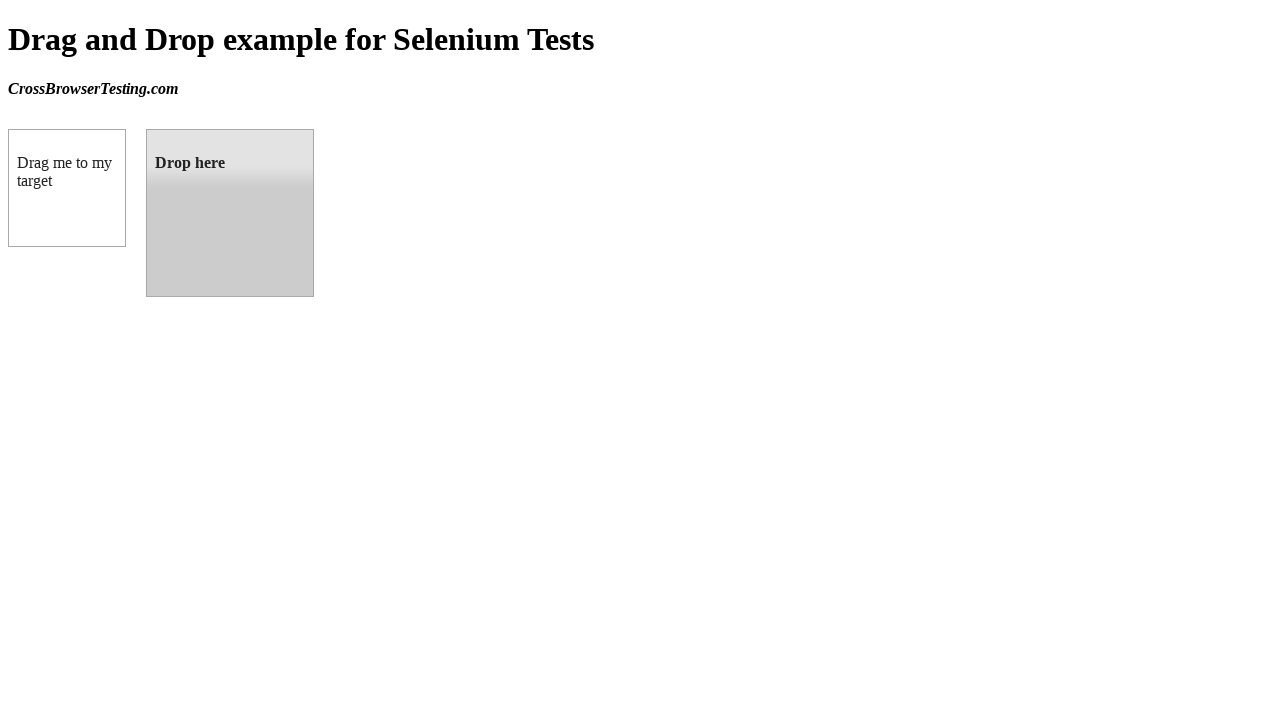

Retrieved bounding box of source element
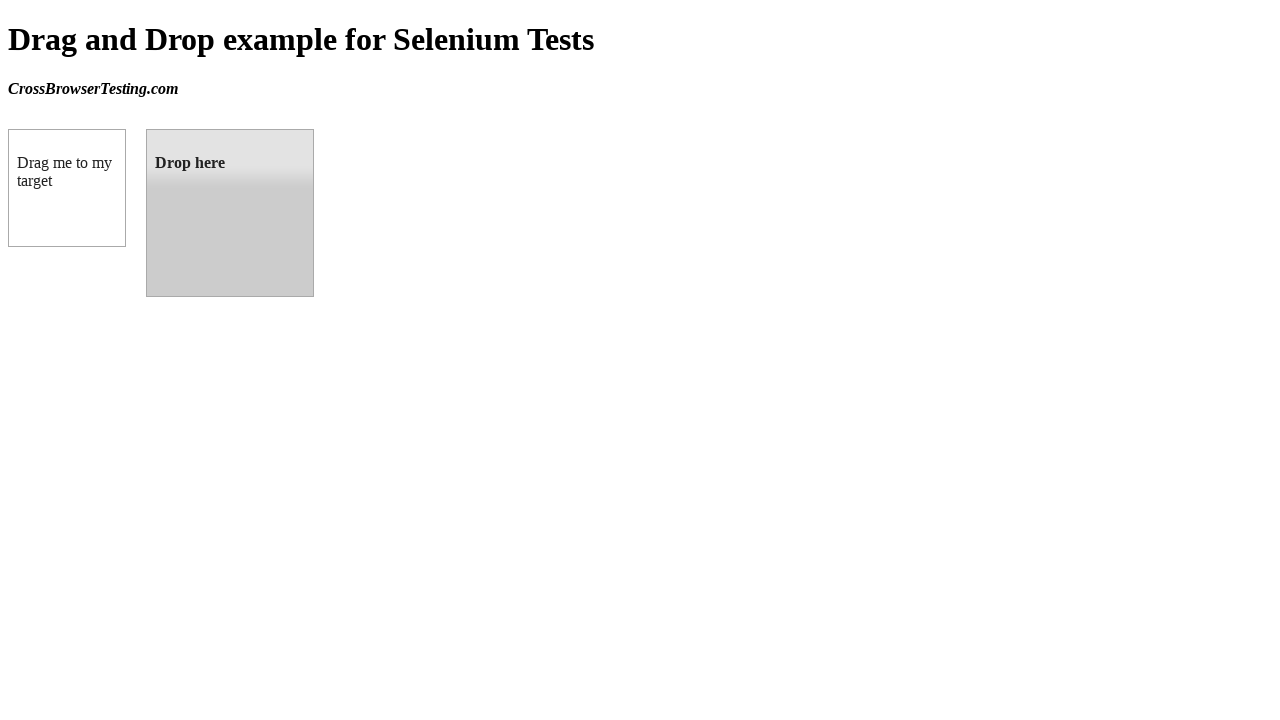

Retrieved bounding box of target element
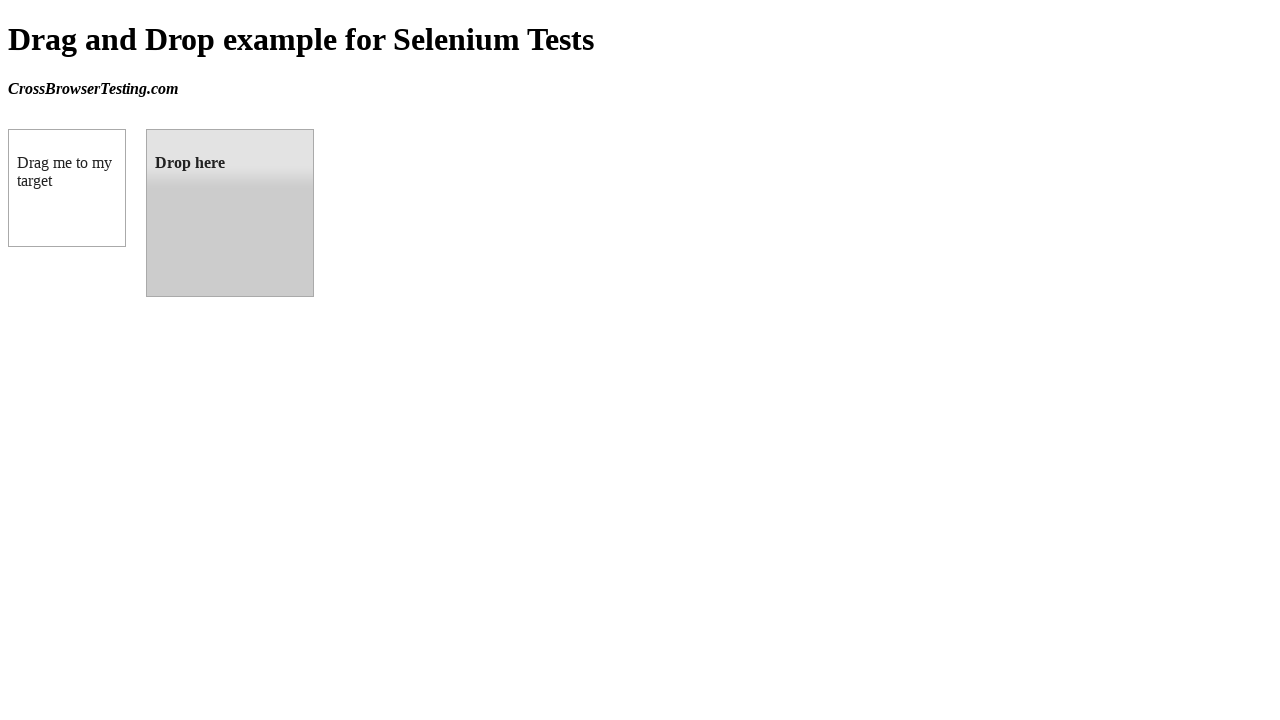

Moved mouse to center of source element at (67, 188)
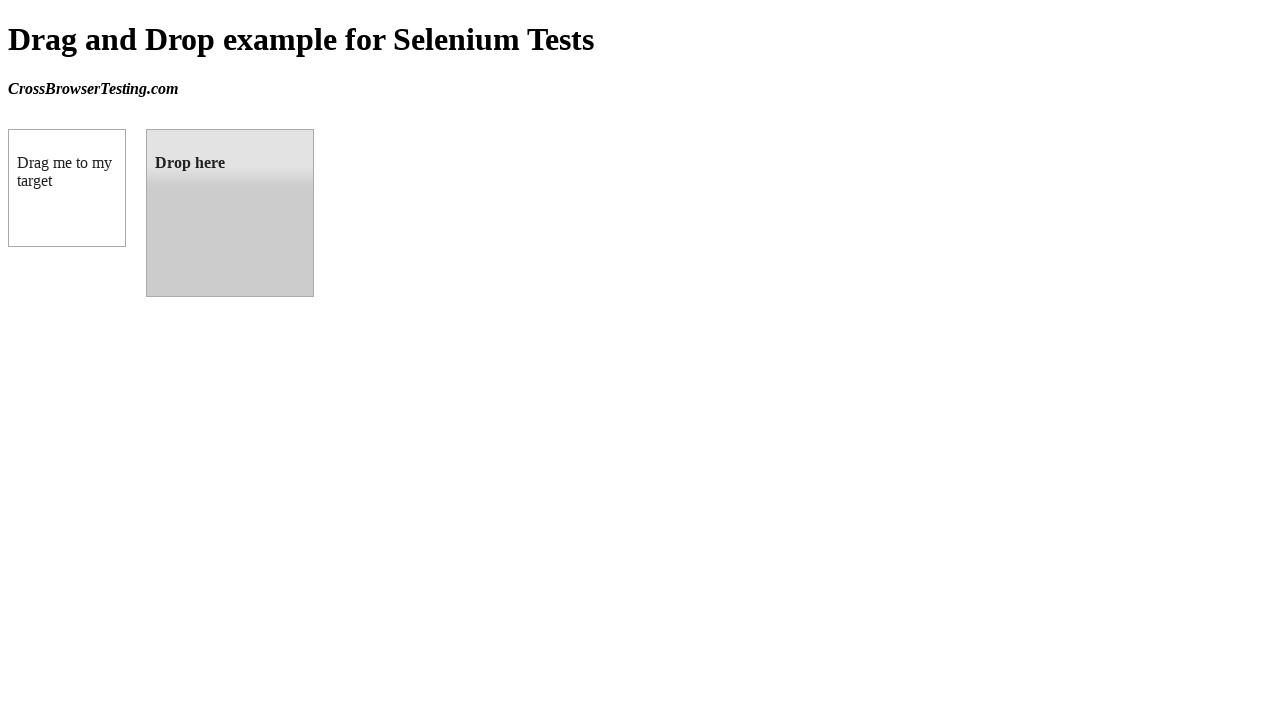

Pressed mouse button down on source element at (67, 188)
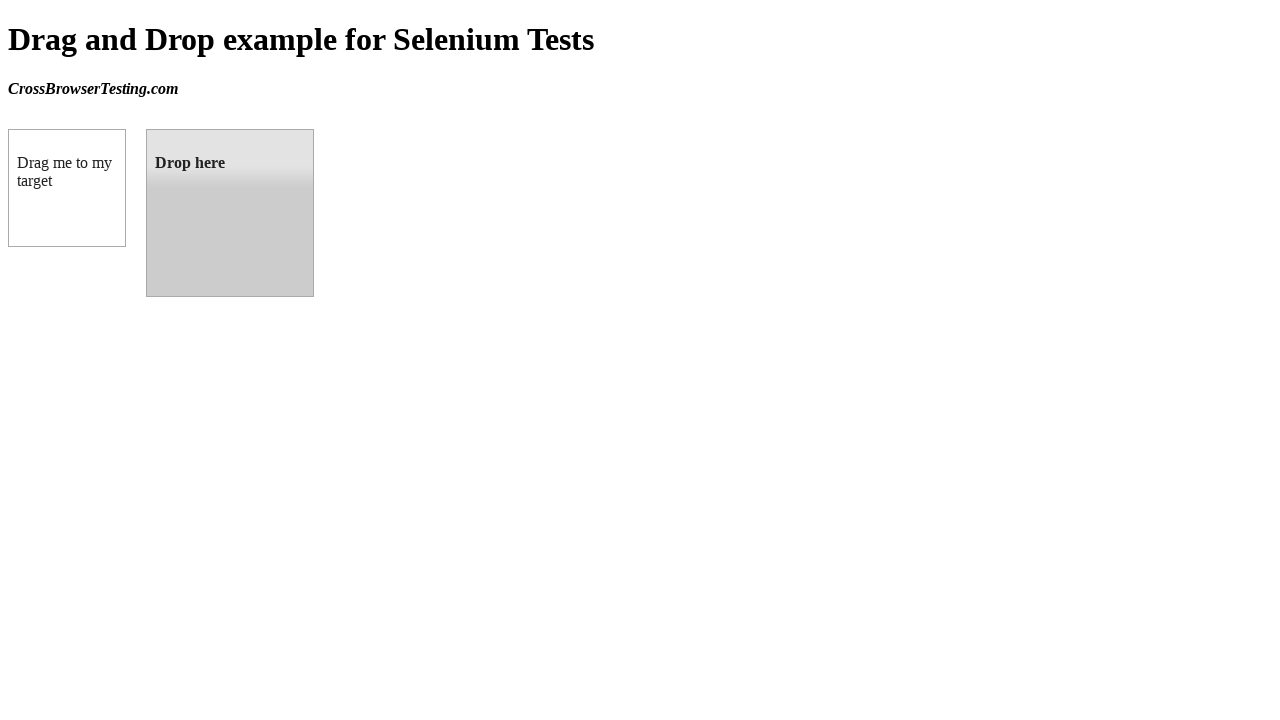

Dragged element to center of target element at (230, 213)
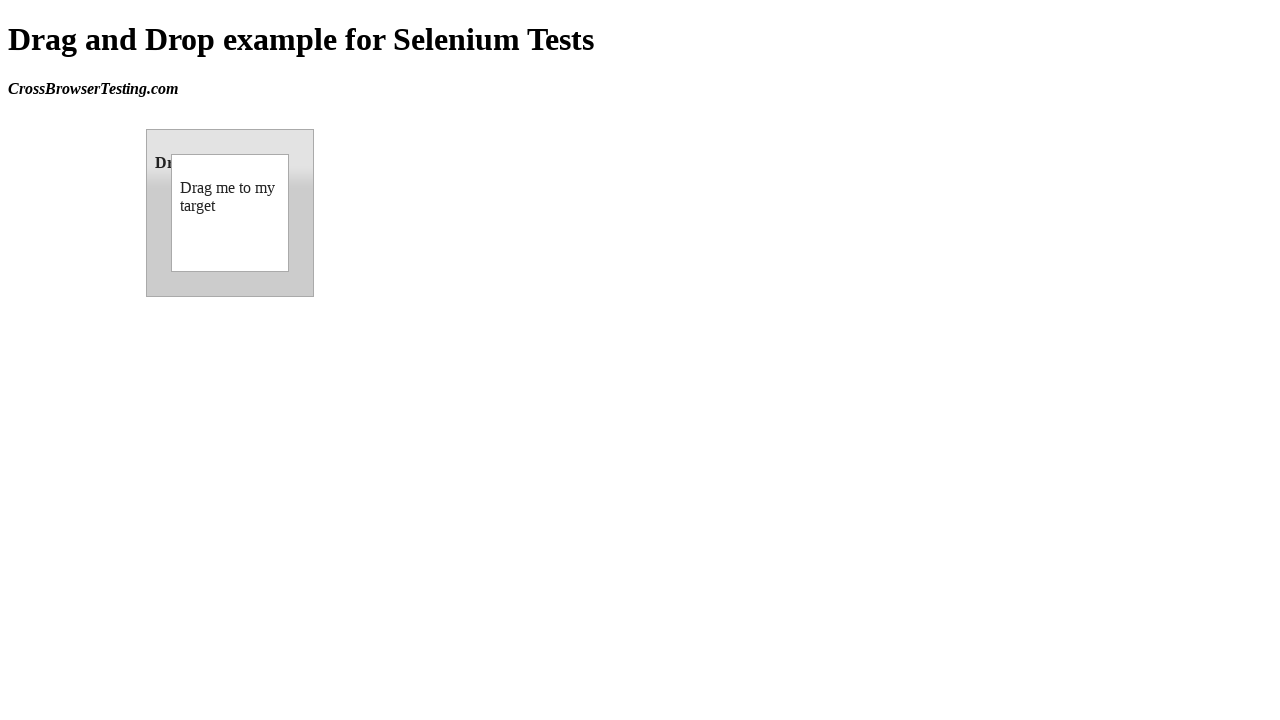

Released mouse button to complete drag and drop at (230, 213)
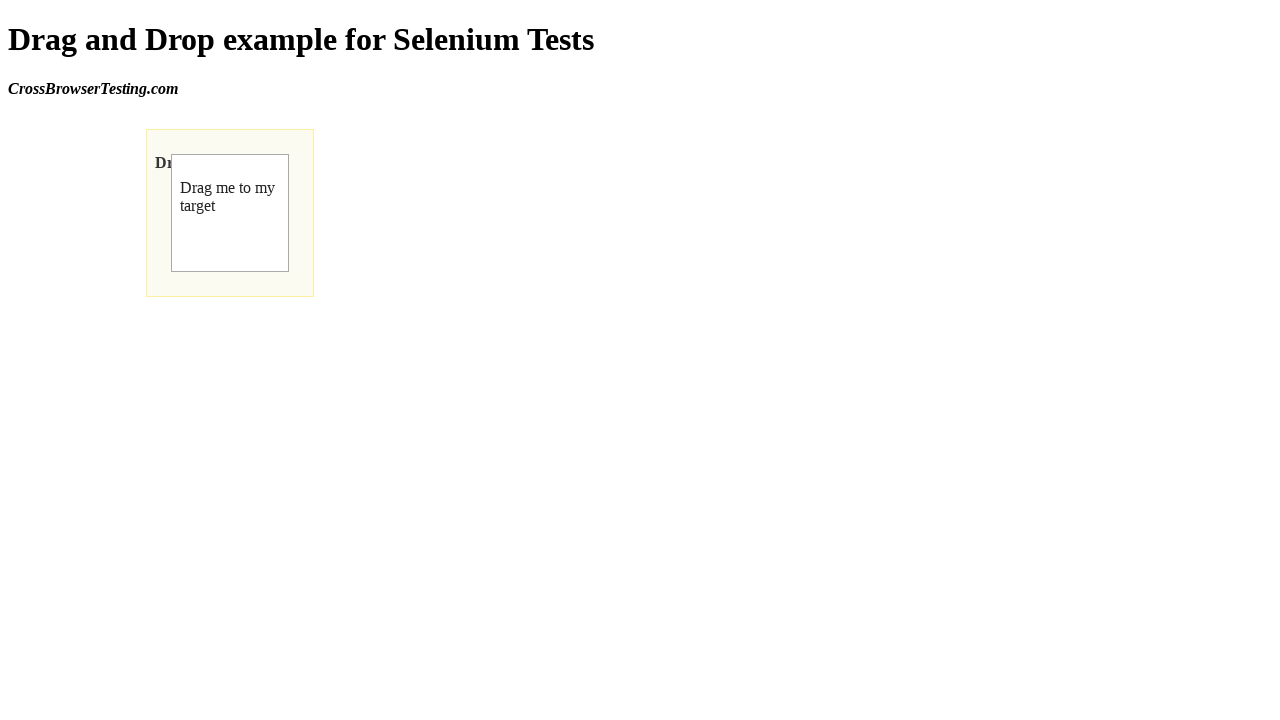

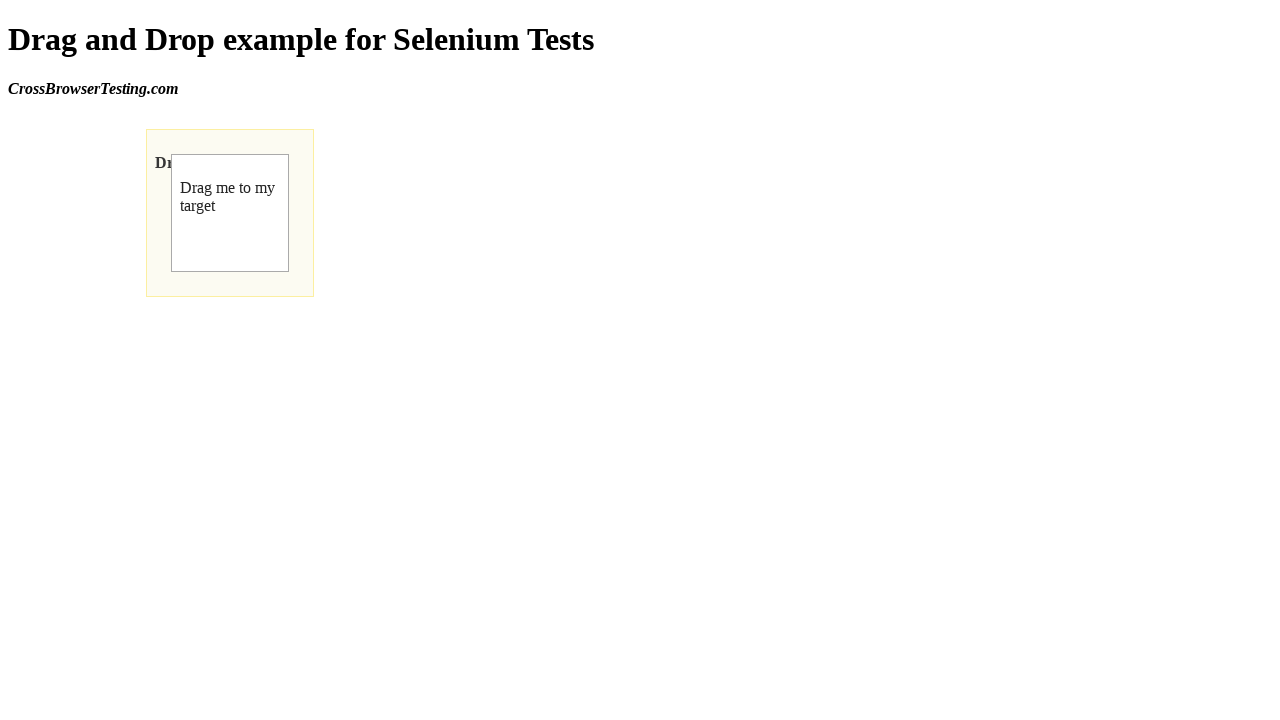